Tests the login form validation by submitting a username without a password and verifying that the appropriate error message "Password is required" is displayed.

Starting URL: https://www.saucedemo.com/

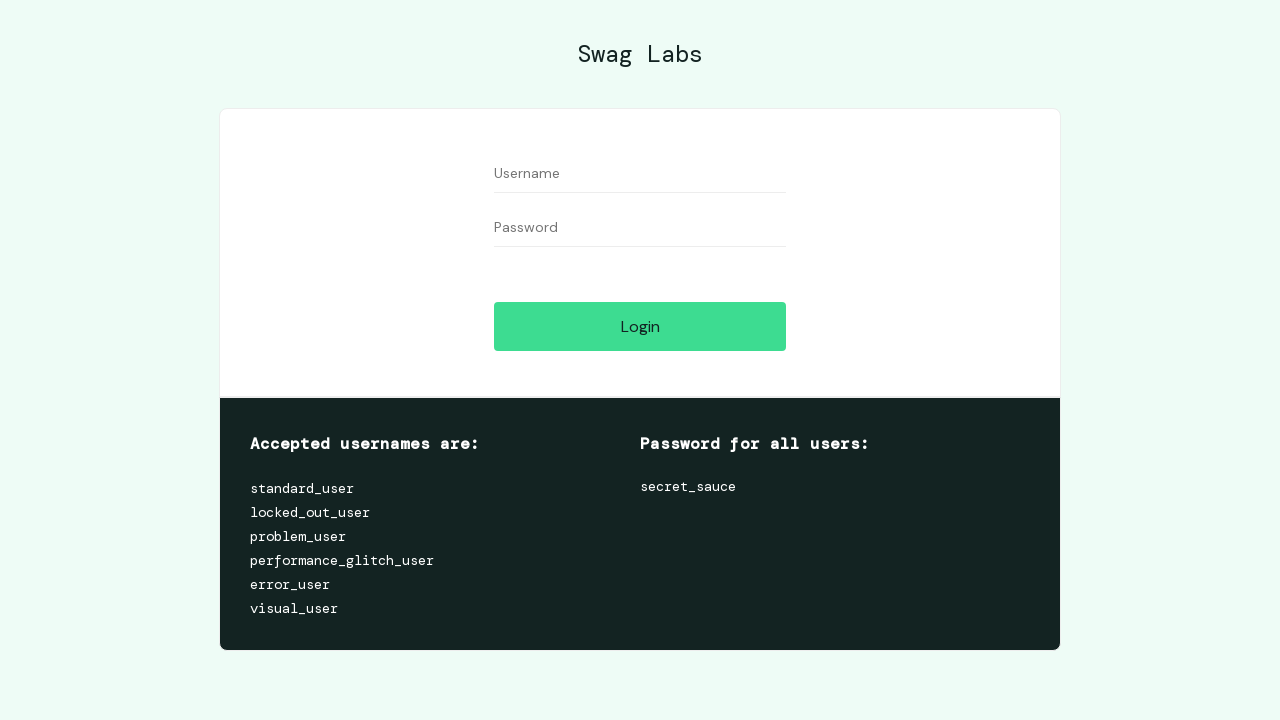

Username field is visible
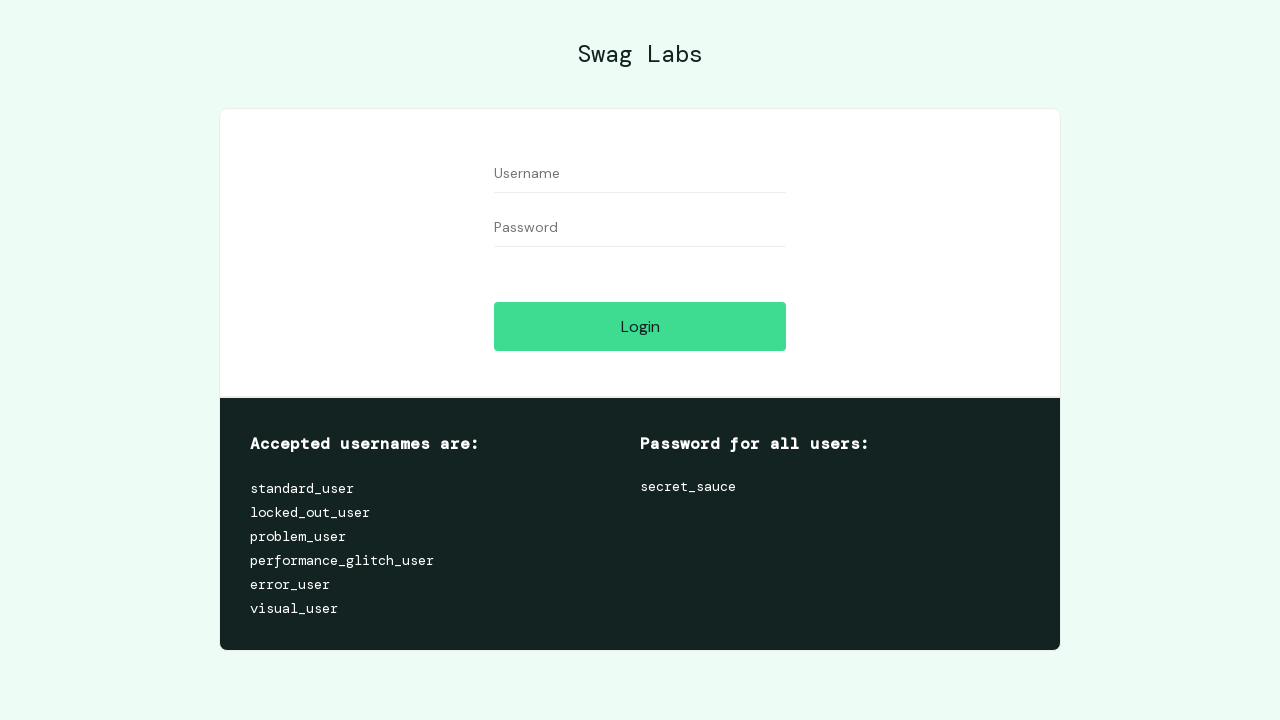

Filled username field with 'standard_user' on [data-test='username']
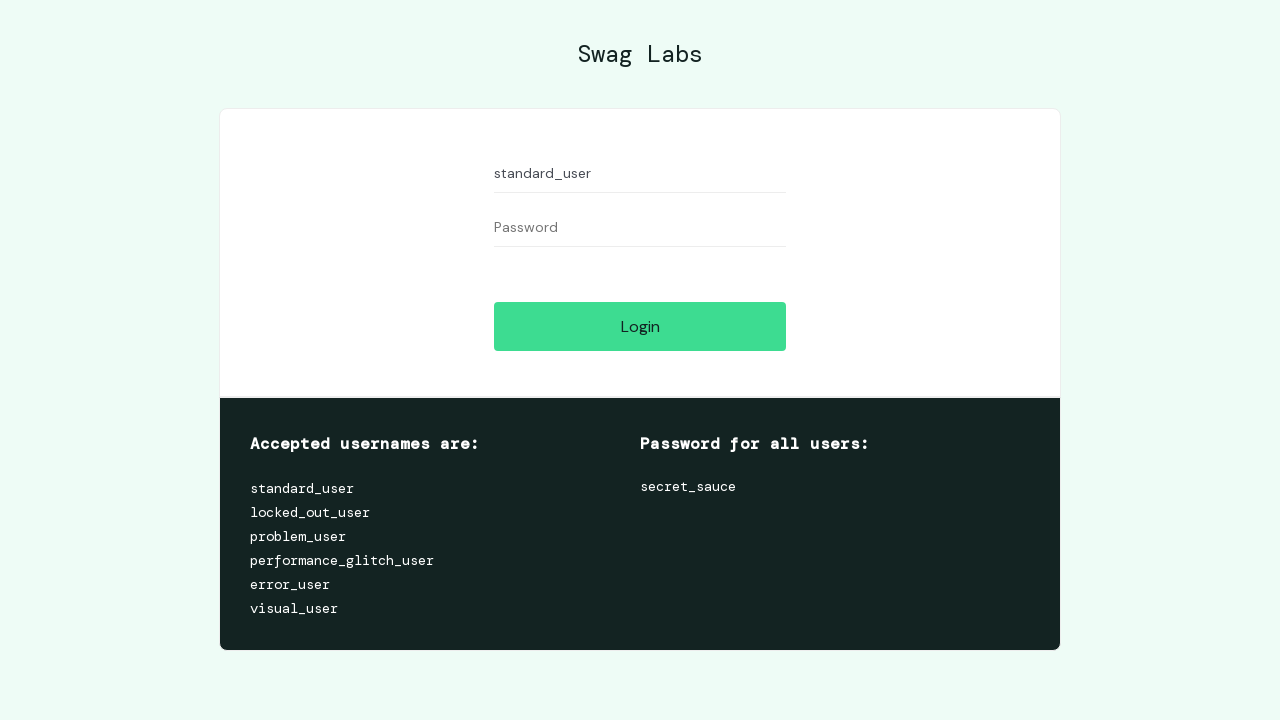

Password field is visible
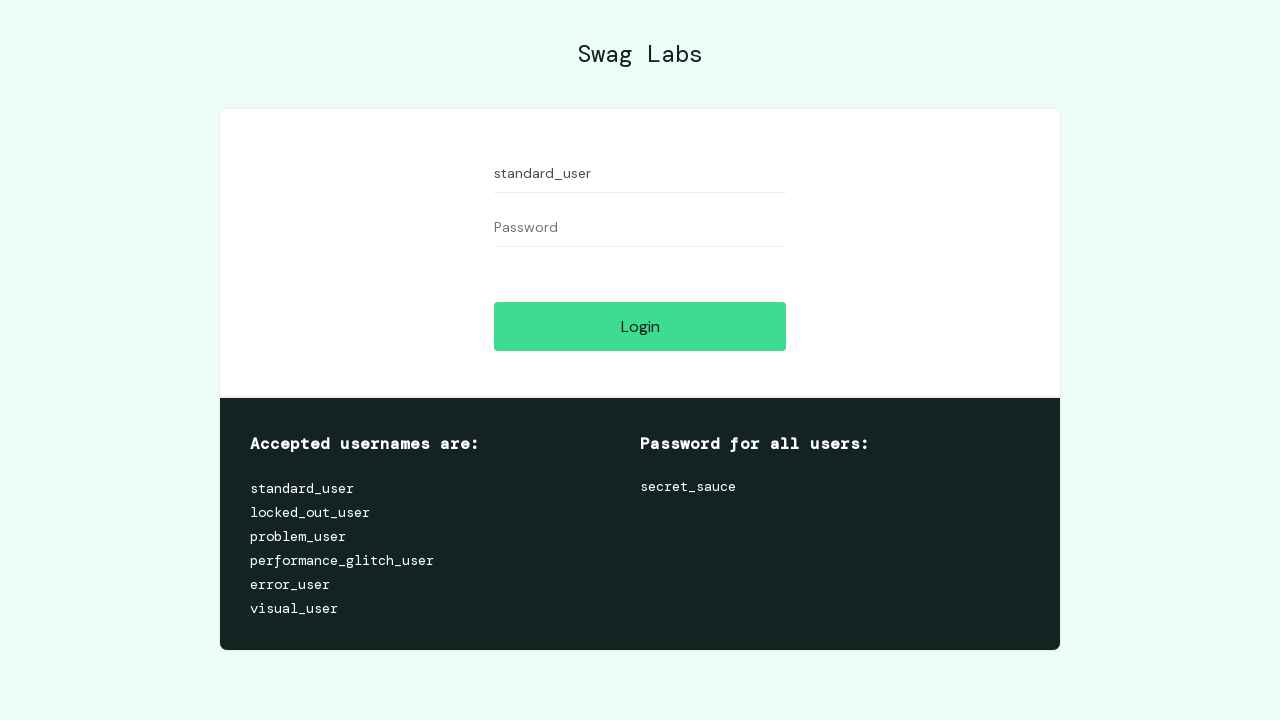

Login button is visible
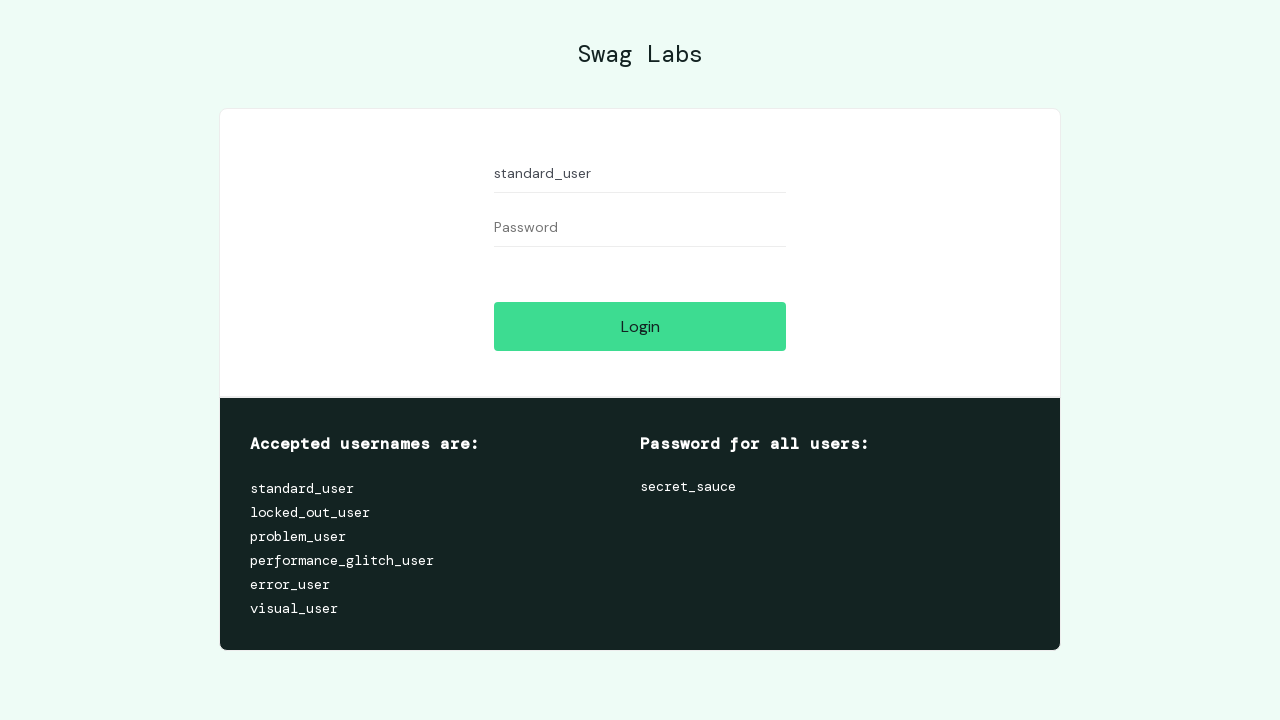

Clicked login button without entering password at (640, 326) on [data-test='login-button']
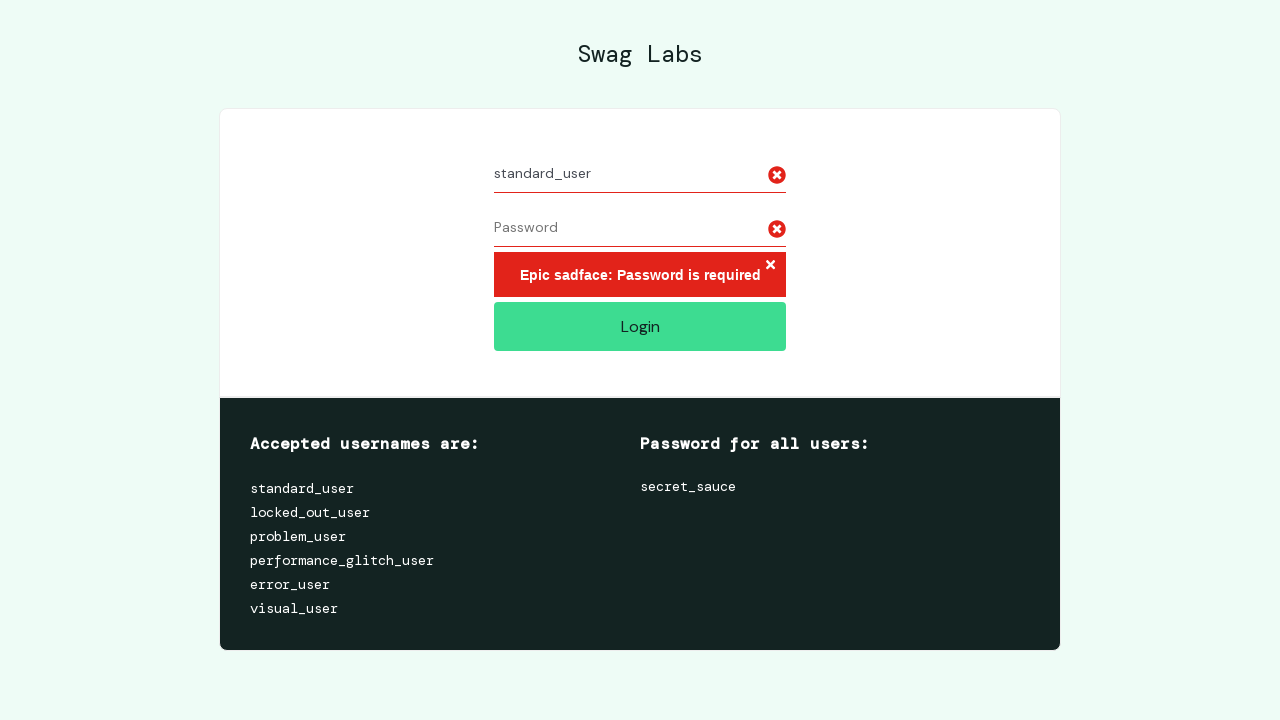

Error message element is visible
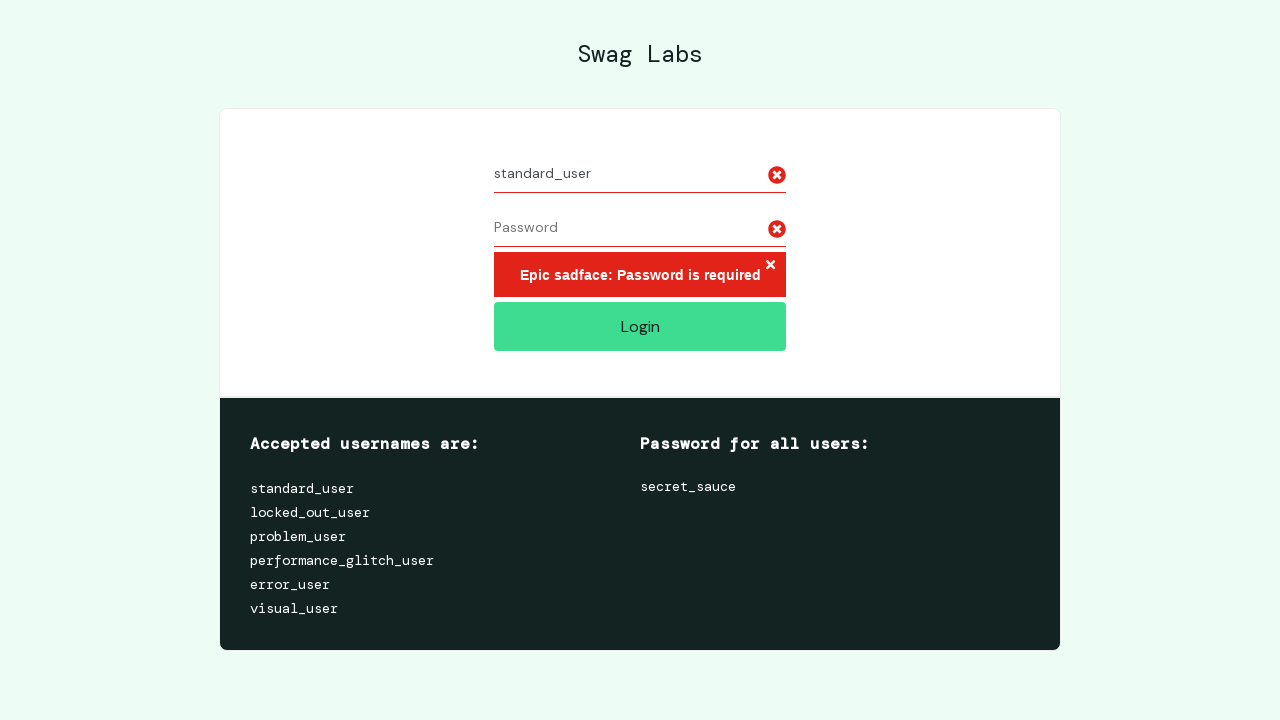

Verified error message displays 'Epic sadface: Password is required'
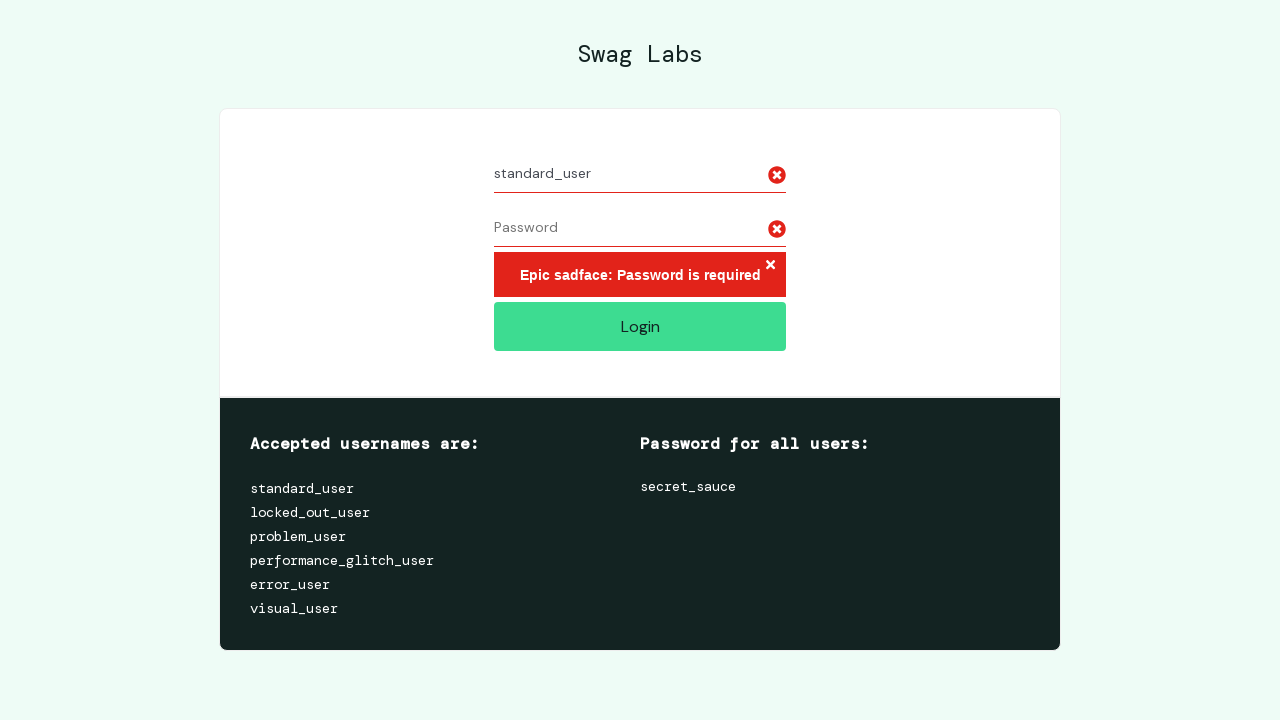

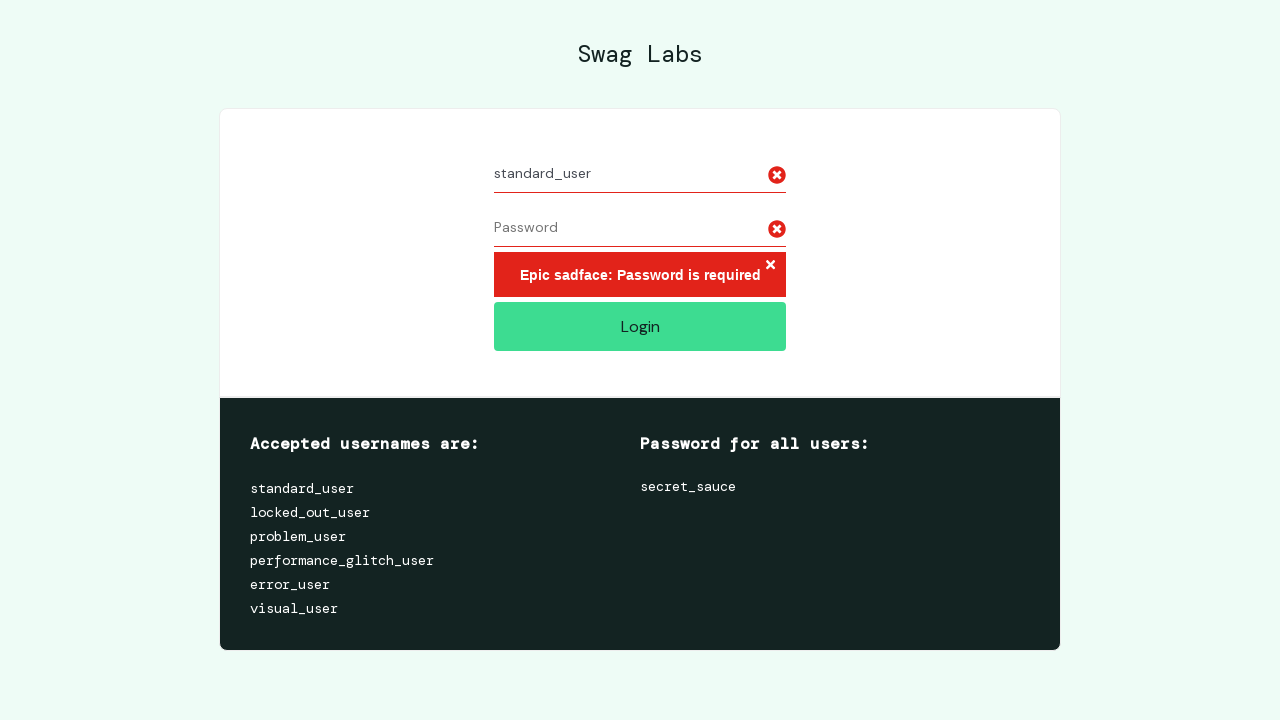